Tests A/B test opt-out functionality by first verifying the page shows an A/B test variant, then adding an opt-out cookie, refreshing the page, and confirming the opt-out was successful.

Starting URL: http://the-internet.herokuapp.com/abtest

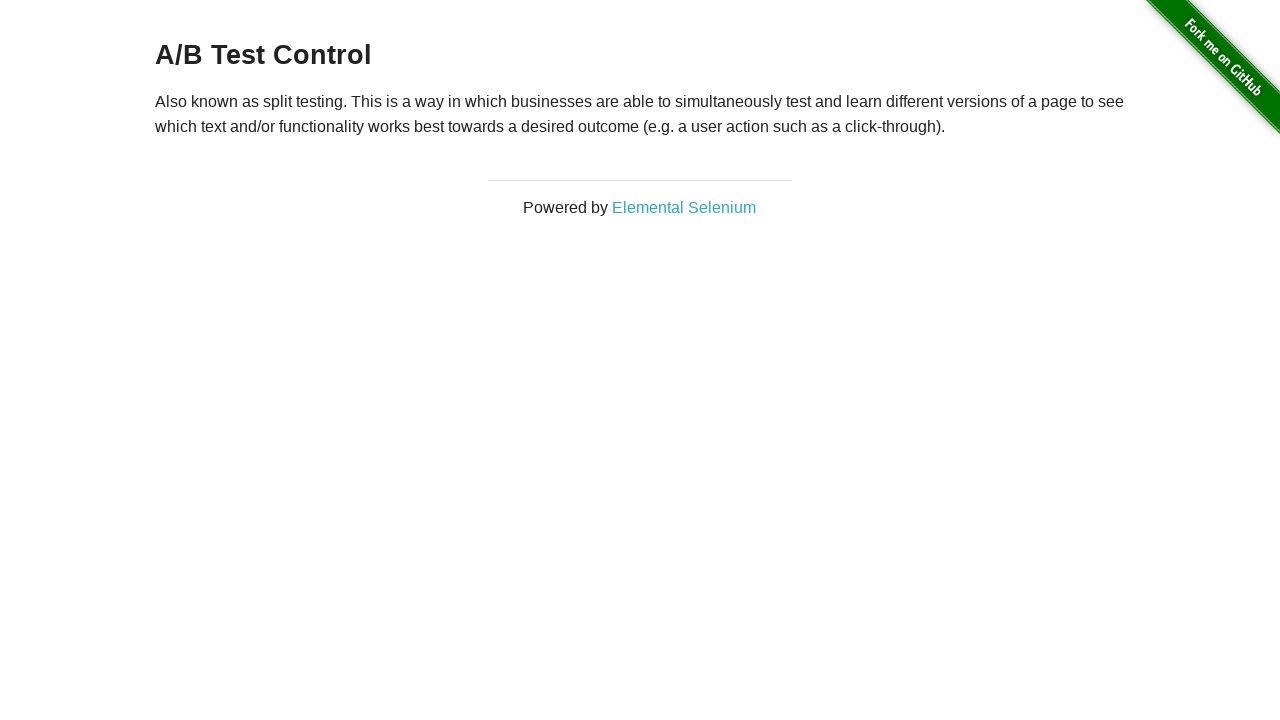

Located h3 heading element on A/B test page
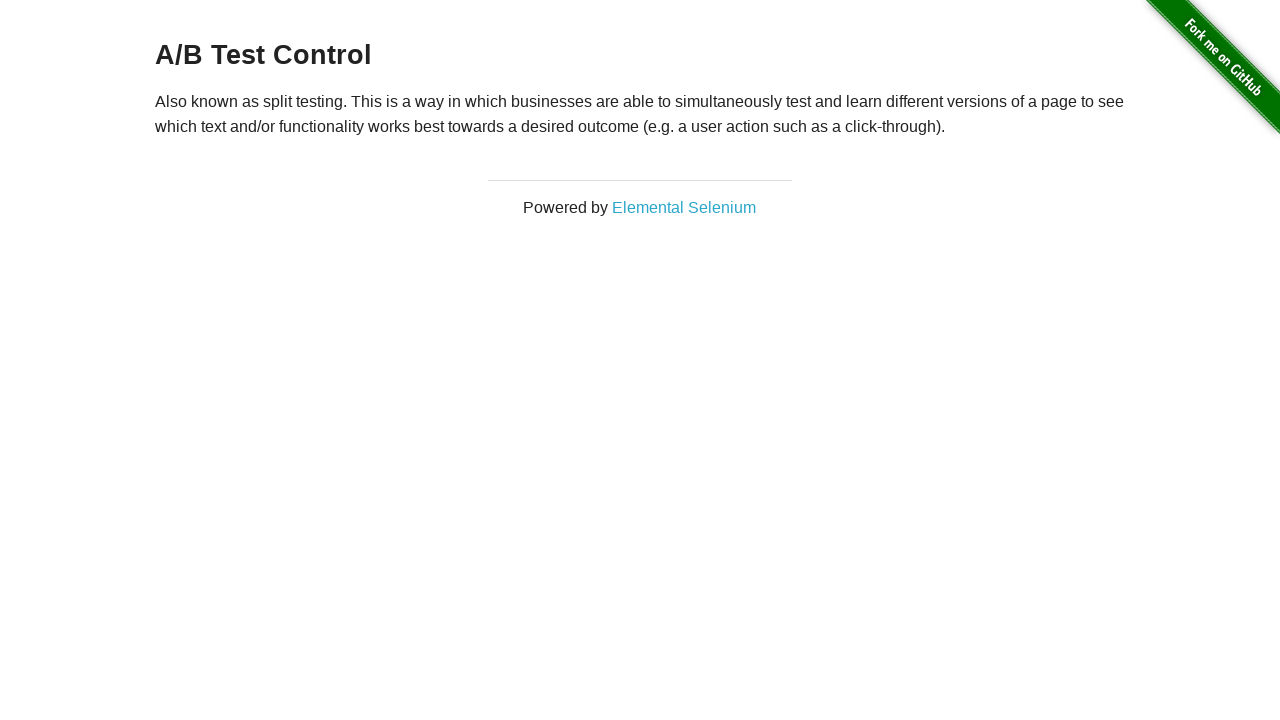

Retrieved heading text from h3 element
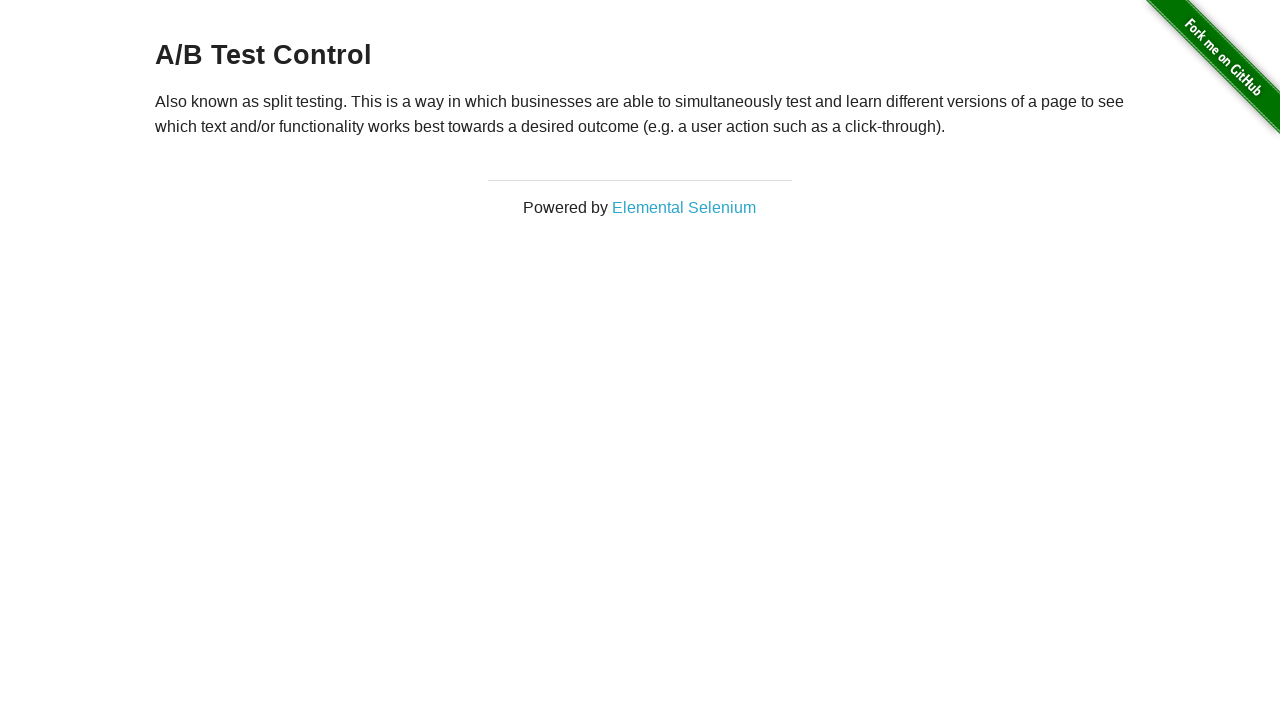

Verified page displays A/B test variant (Variation 1 or Control)
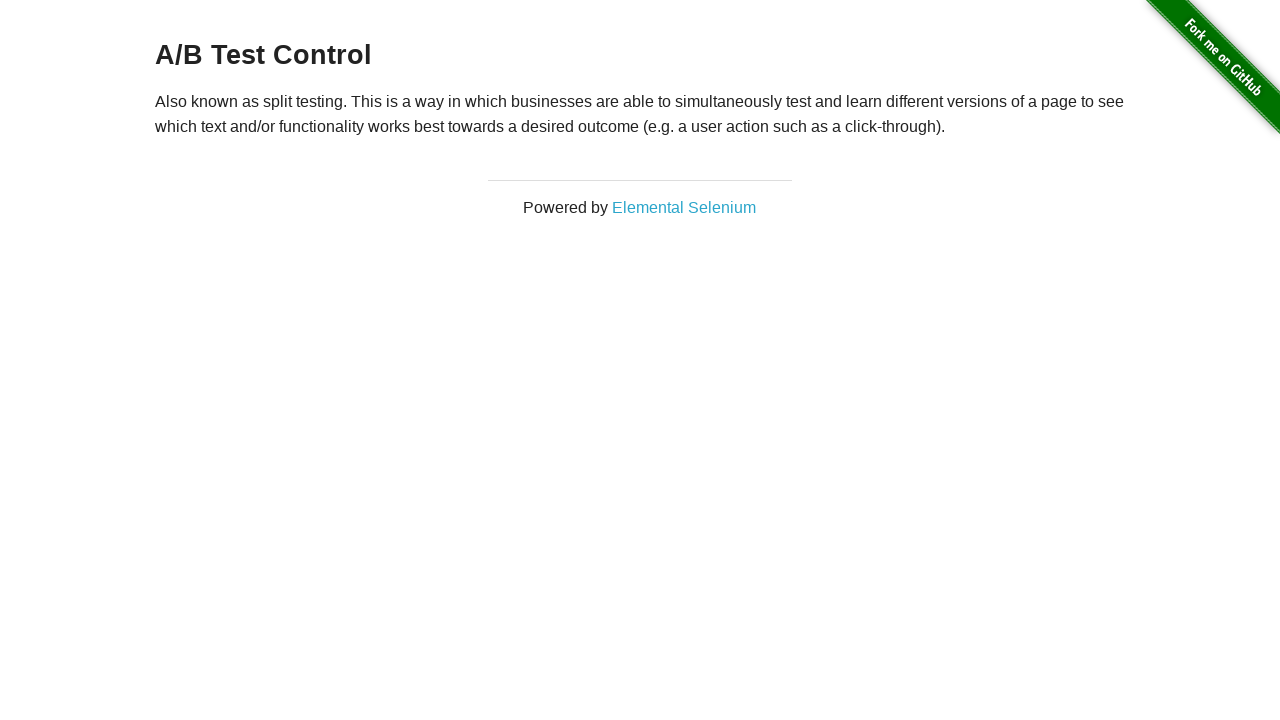

Added optimizelyOptOut cookie to opt out of A/B testing
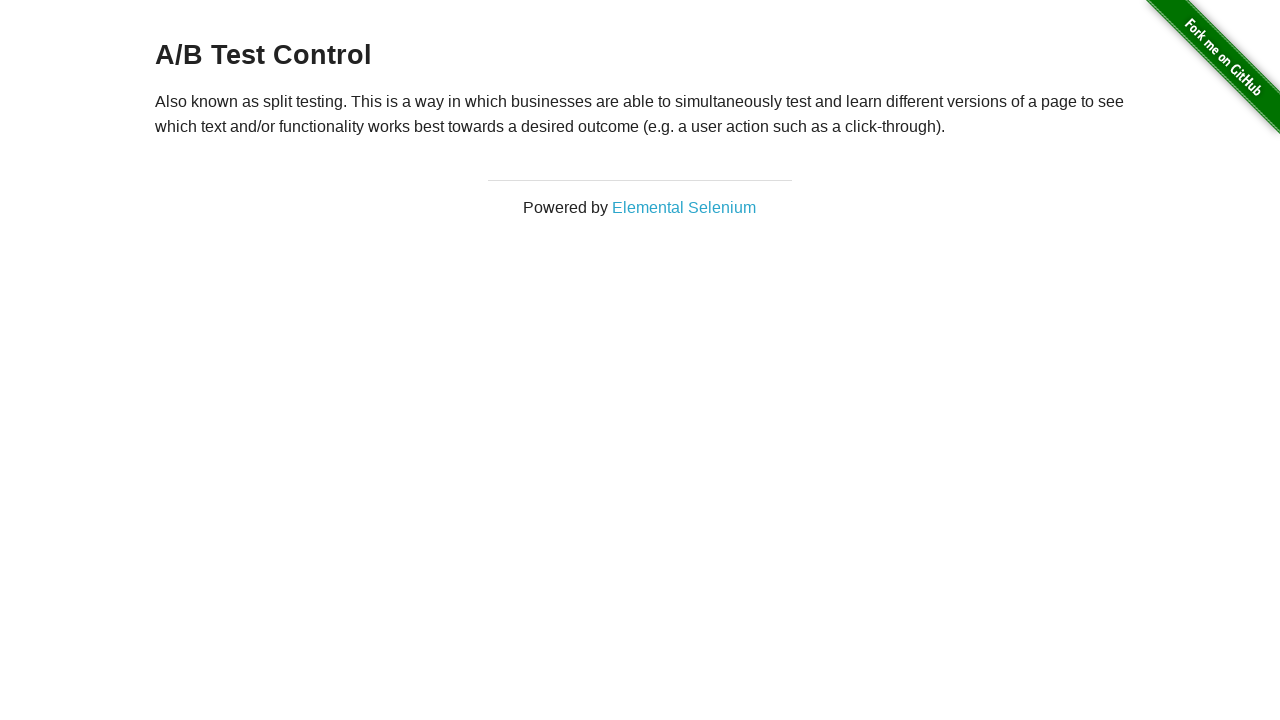

Reloaded page to apply opt-out cookie
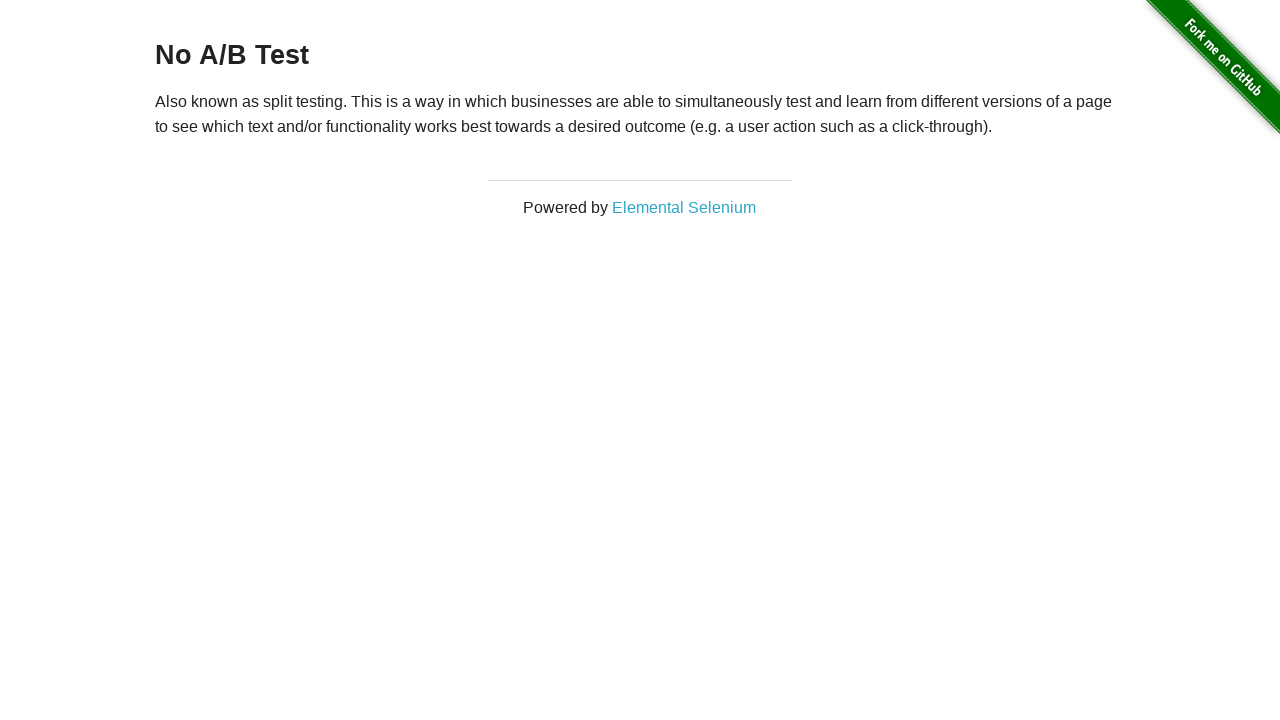

Retrieved heading text after page reload
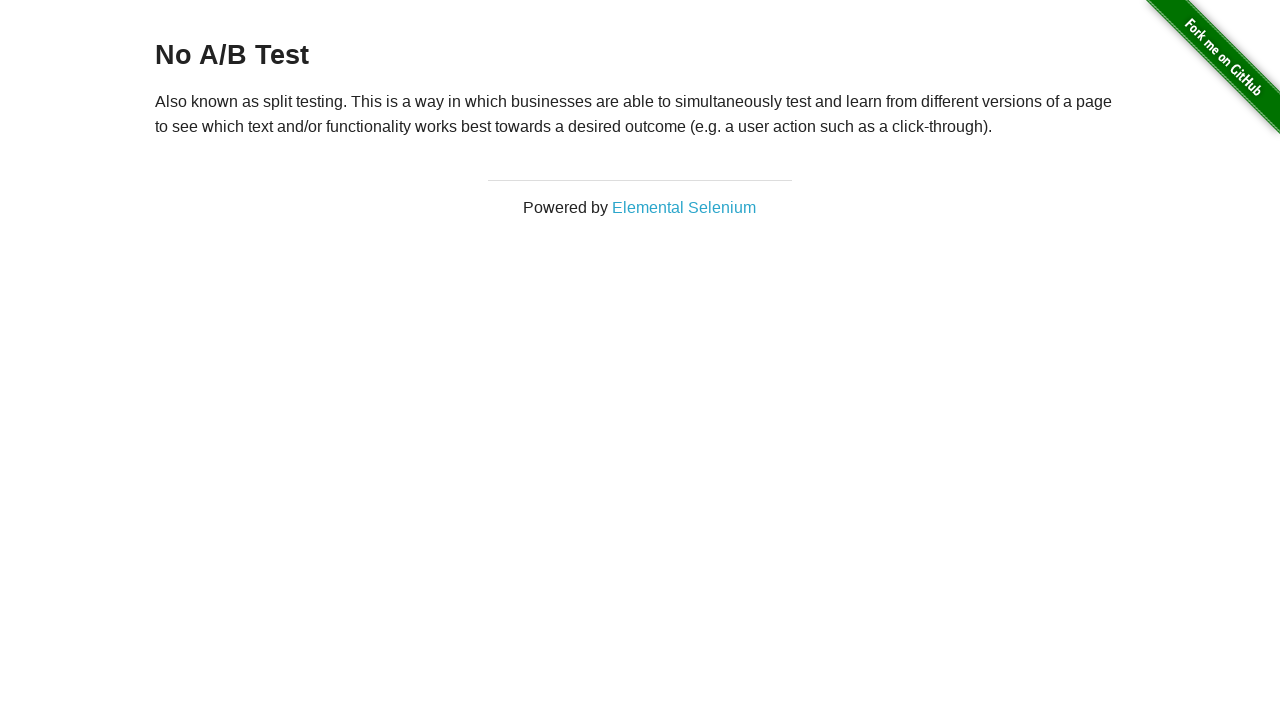

Verified opt-out was successful - page shows 'No A/B Test'
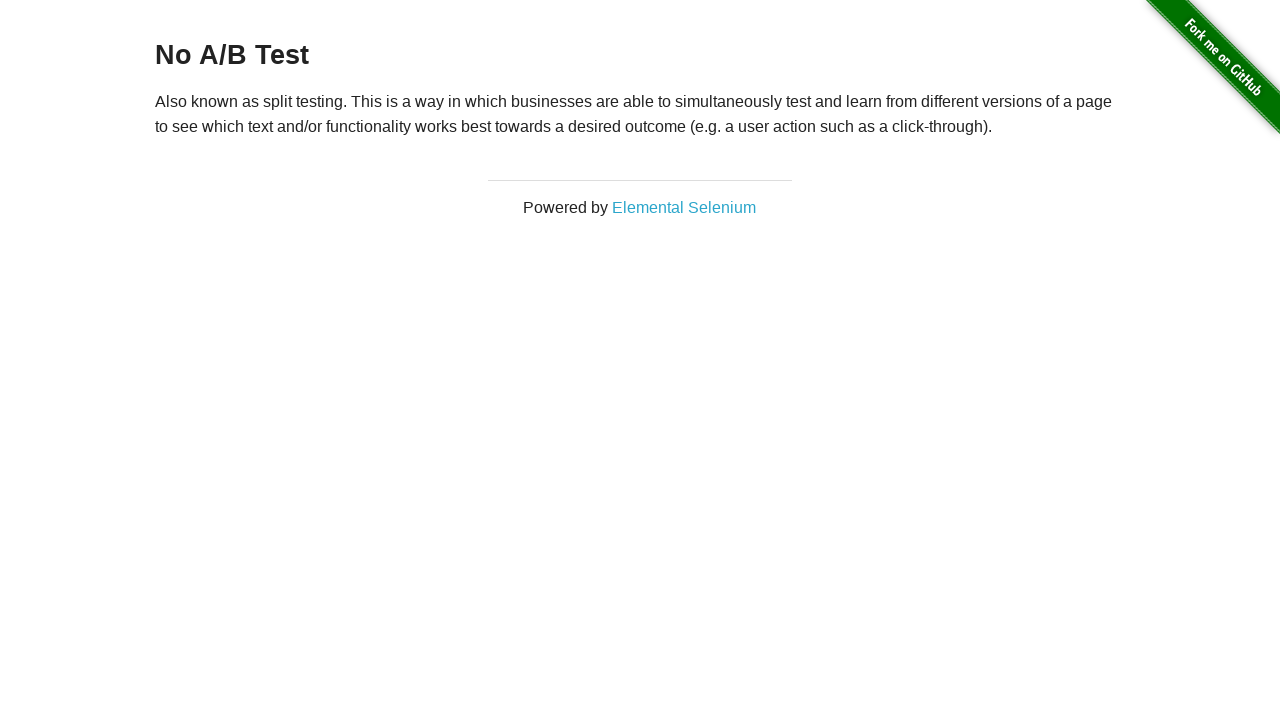

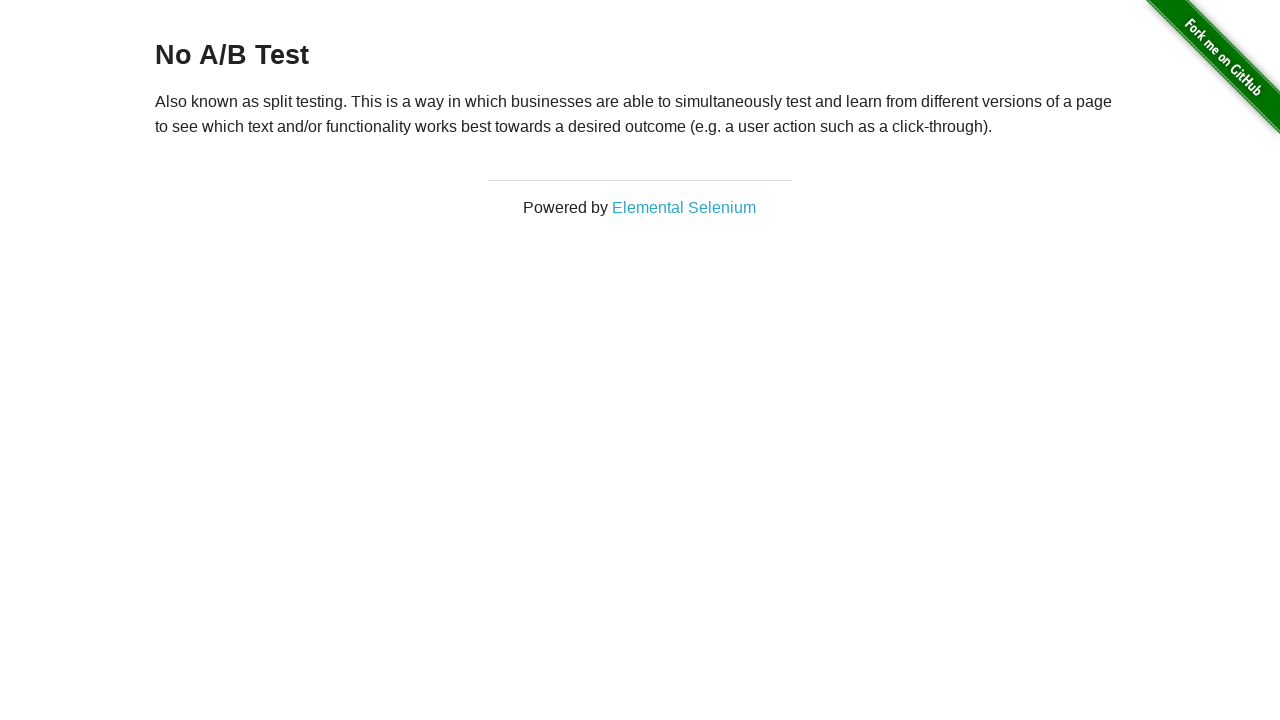